Tests if a newly added todo gets appended to the todo list when the list is initially empty

Starting URL: https://todomvc.com/examples/typescript-angular/#/

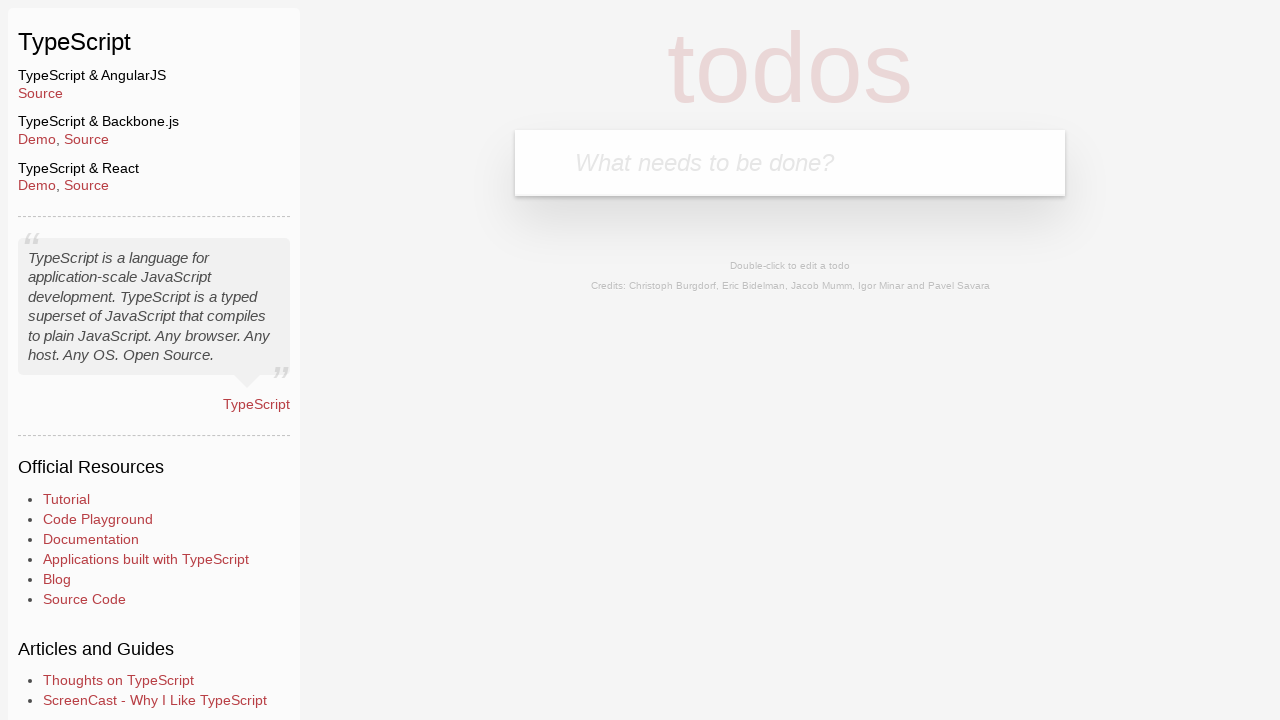

Filled new todo input field with 'example' on .new-todo
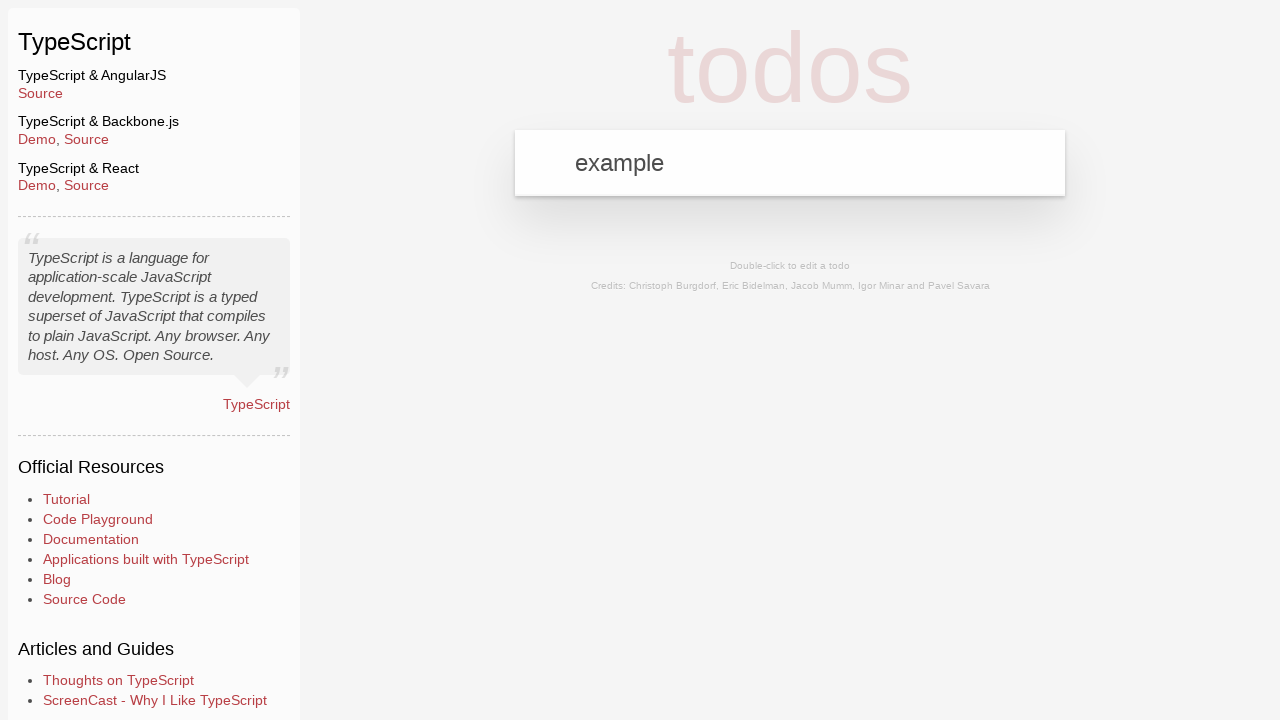

Pressed Enter to submit new todo on .new-todo
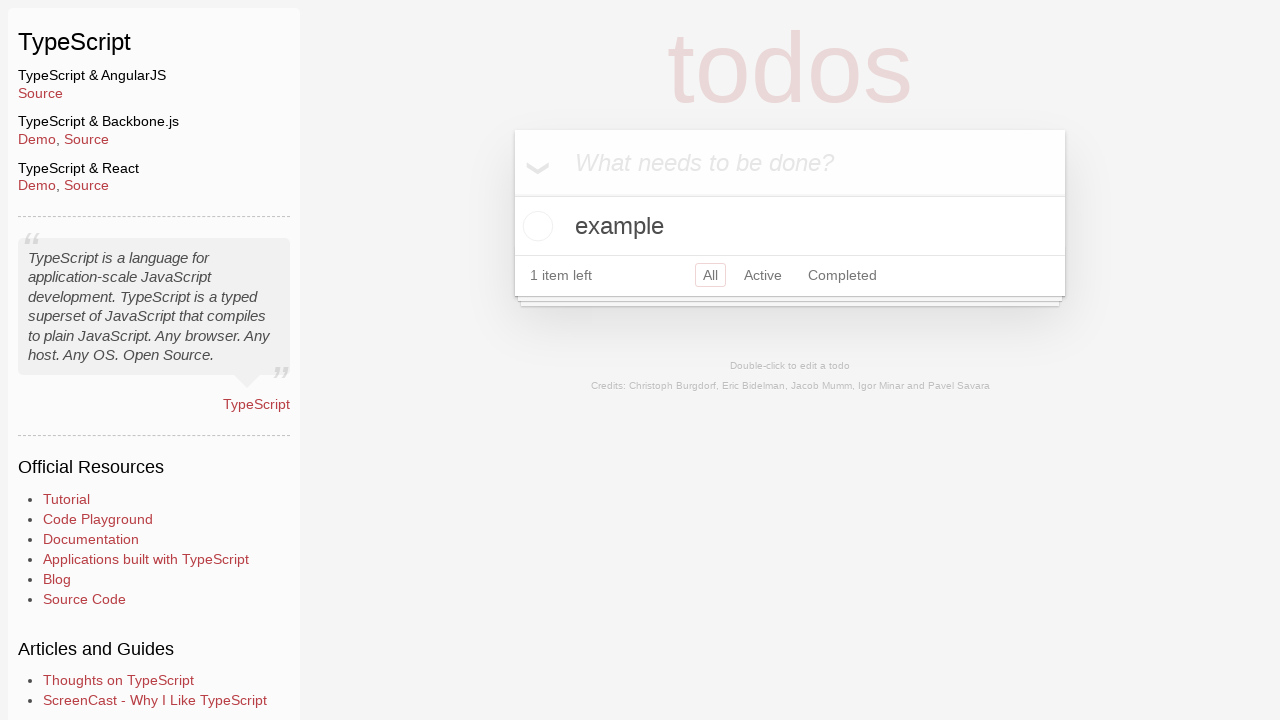

Located last todo item in the list
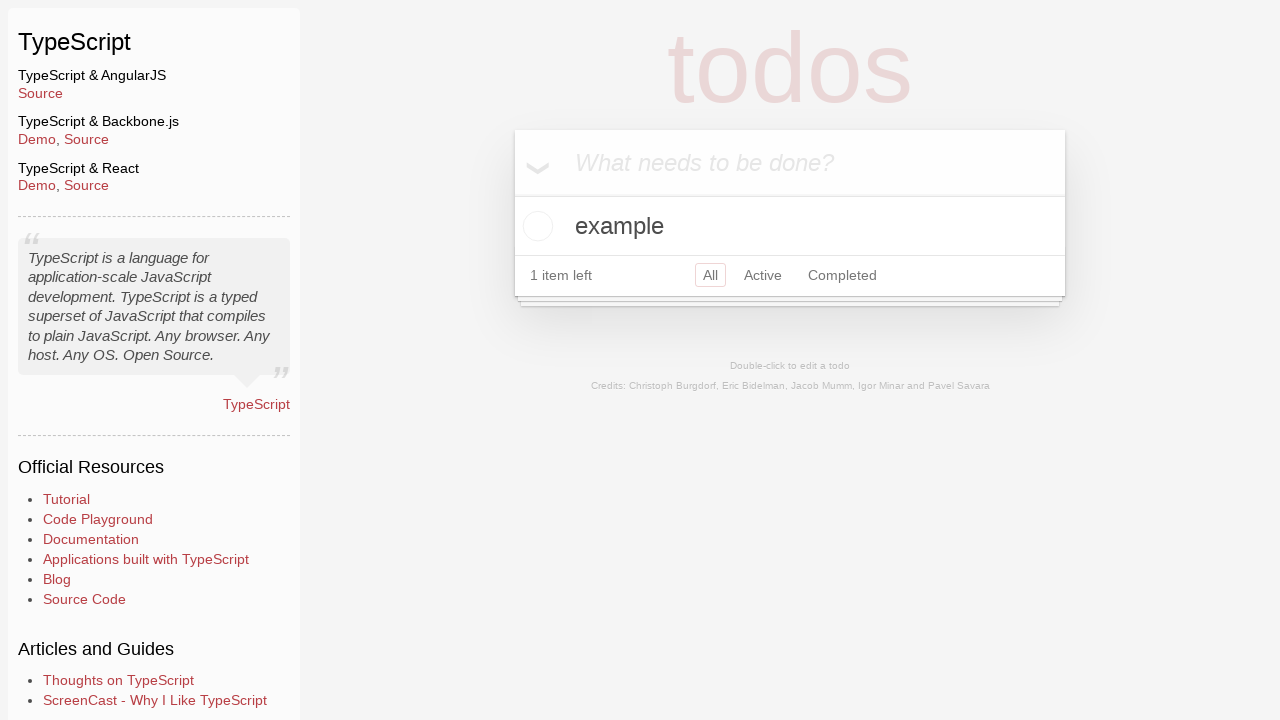

Verified last todo item contains text 'example'
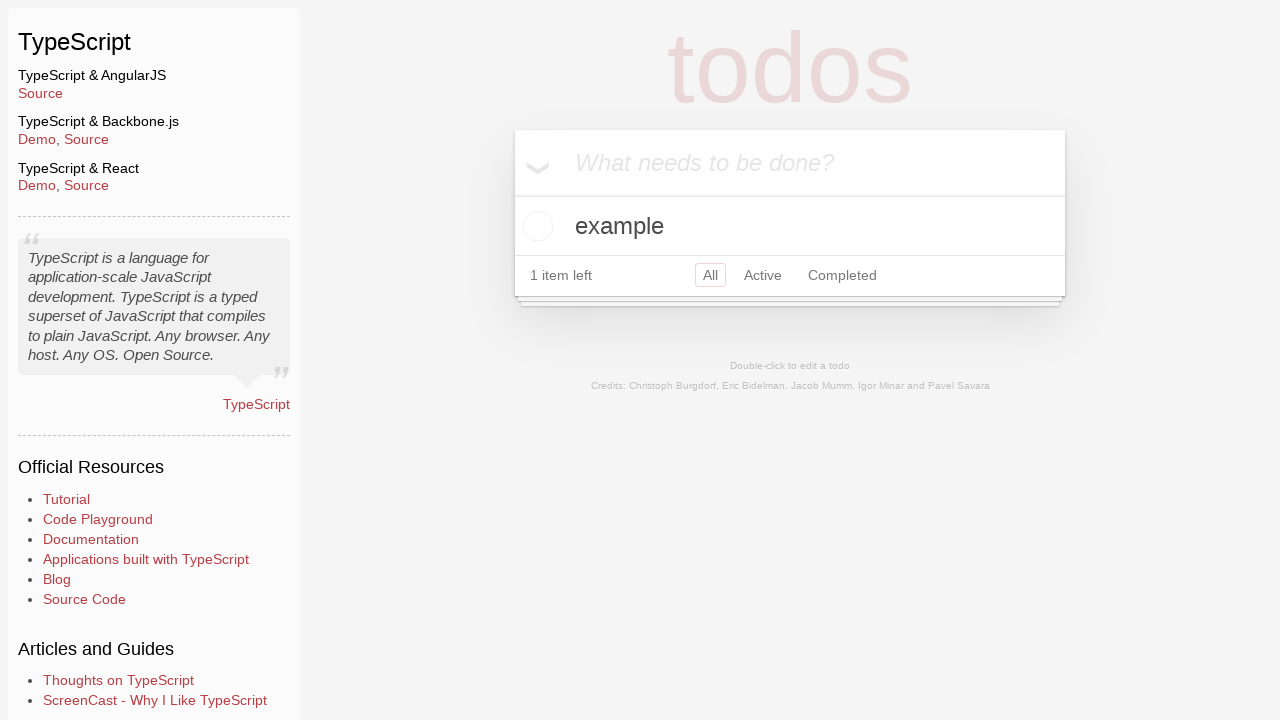

Verified new todo input field is now empty
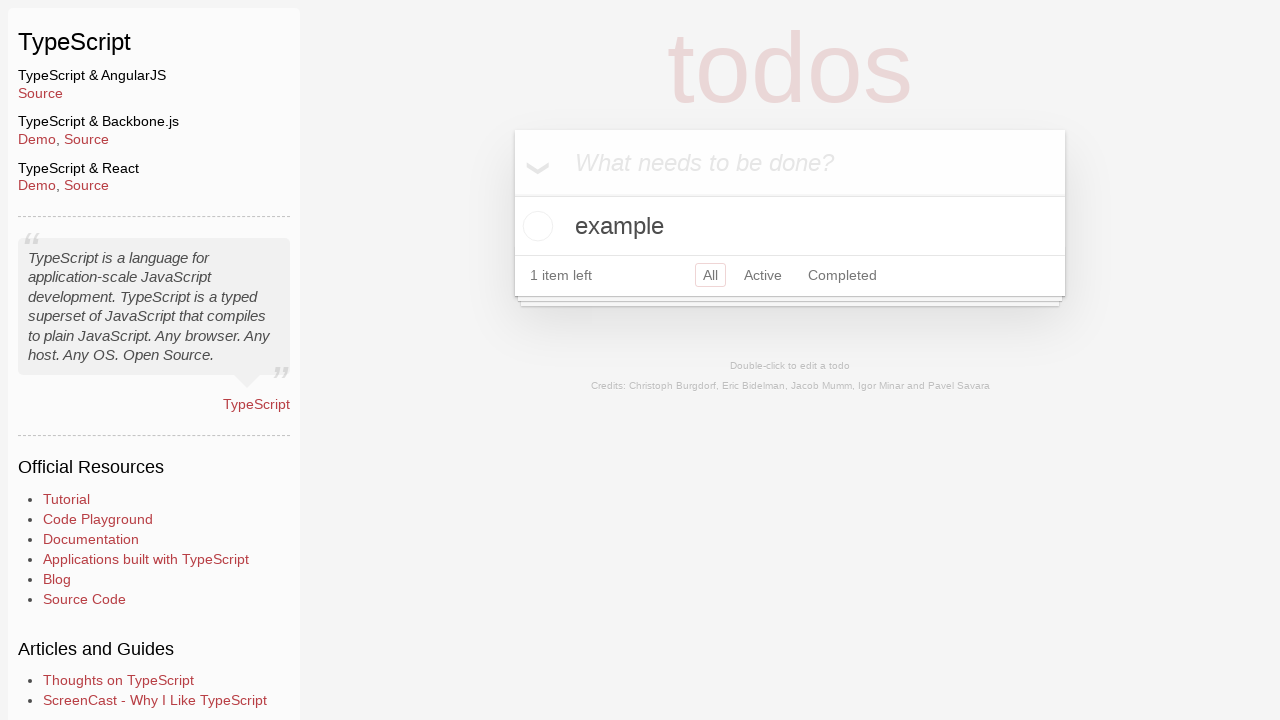

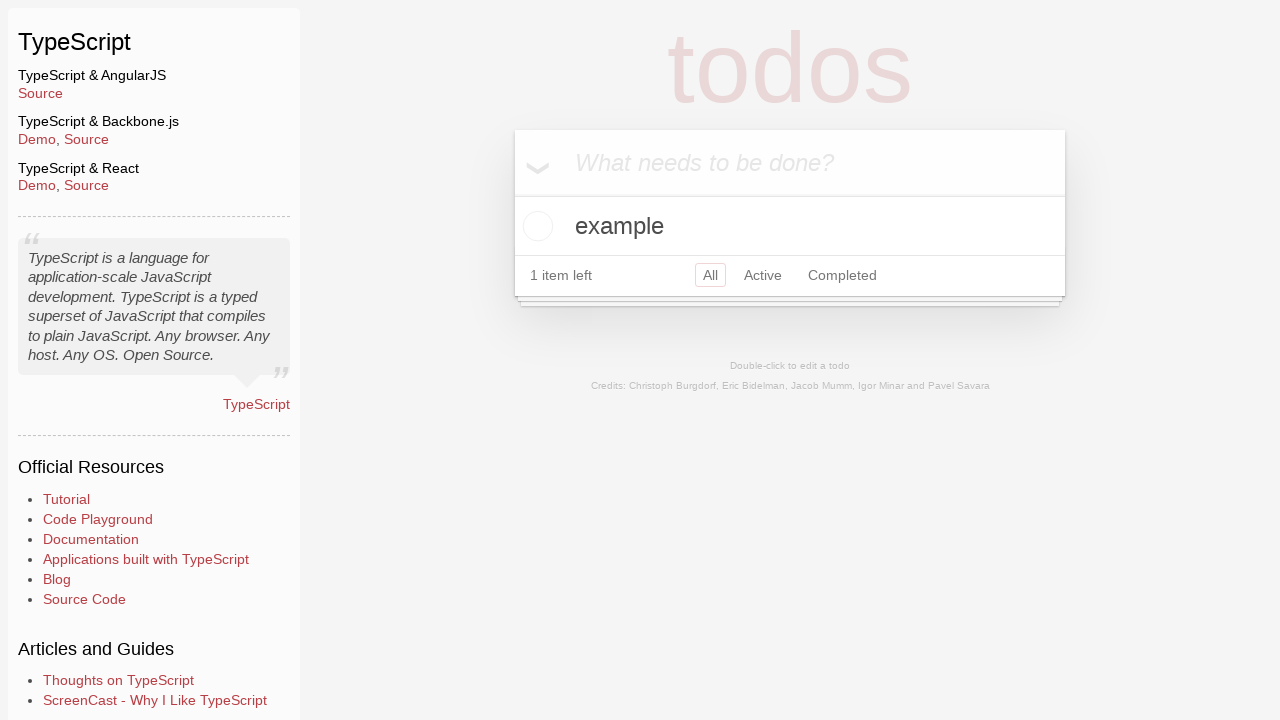